Tests drag and drop functionality by dragging an image element and dropping it into a target box

Starting URL: https://formy-project.herokuapp.com/dragdrop

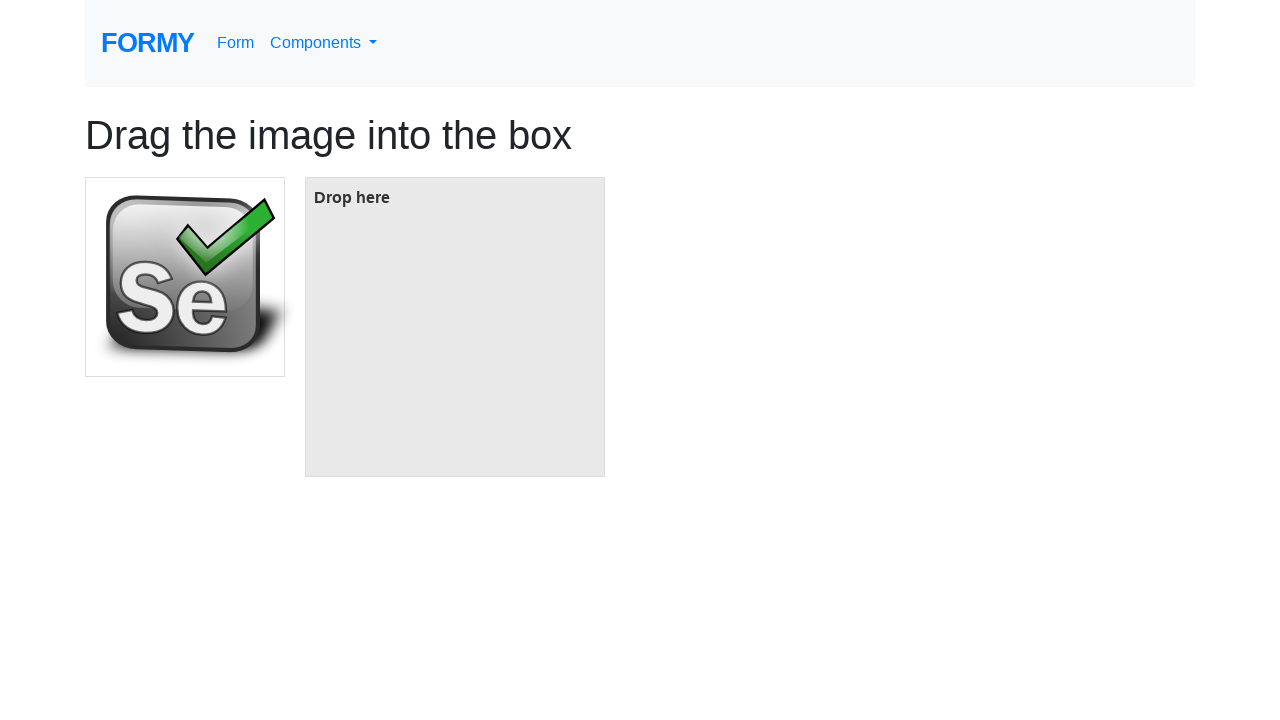

Located draggable image element
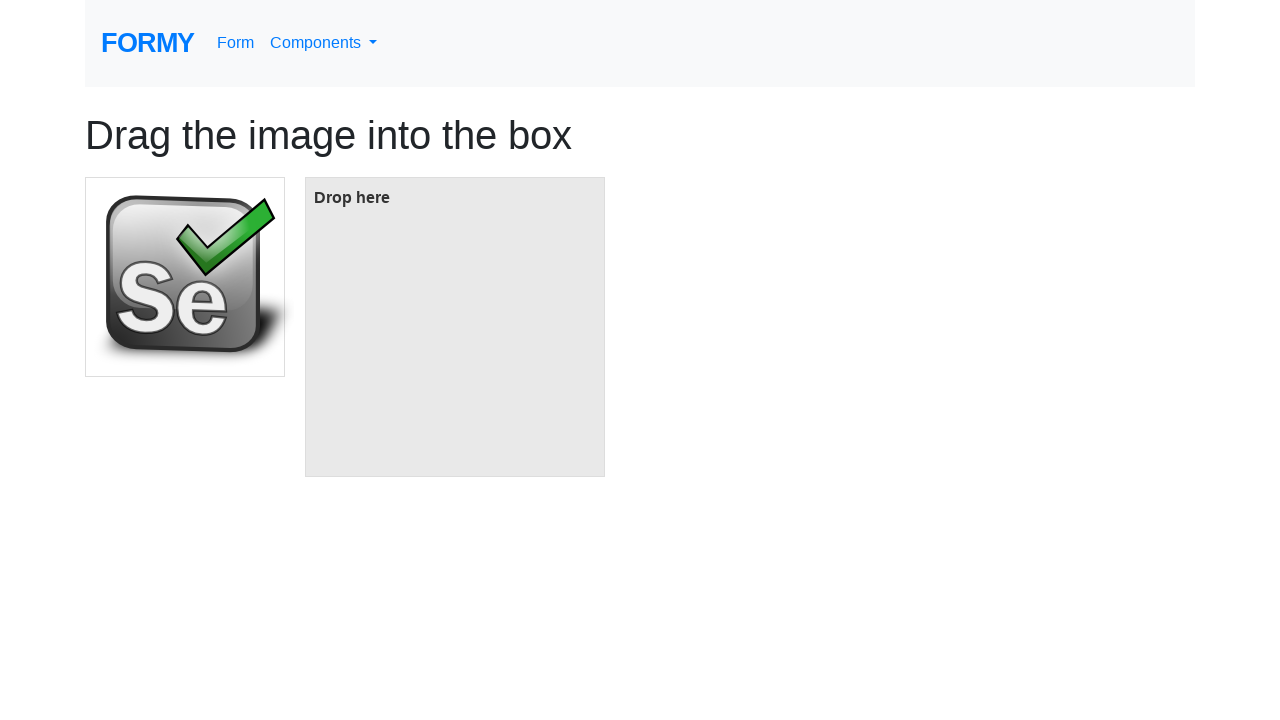

Located drop target box element
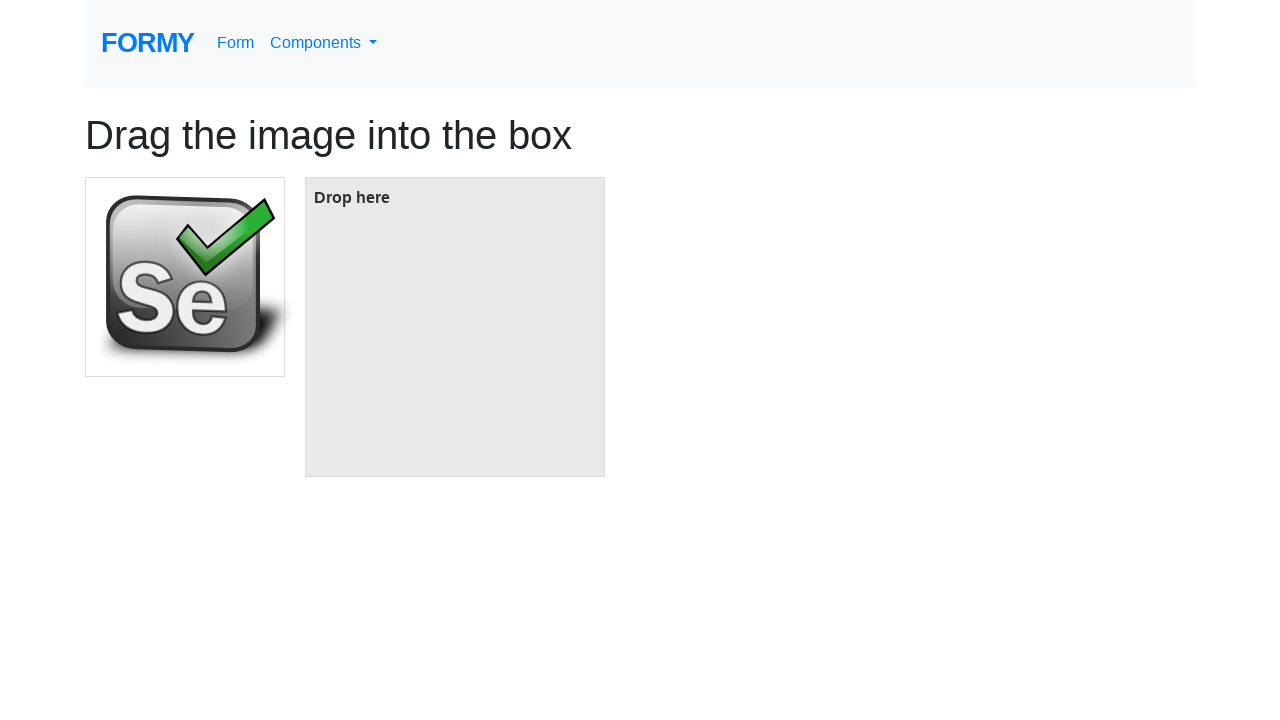

Dragged image element and dropped it into target box at (455, 327)
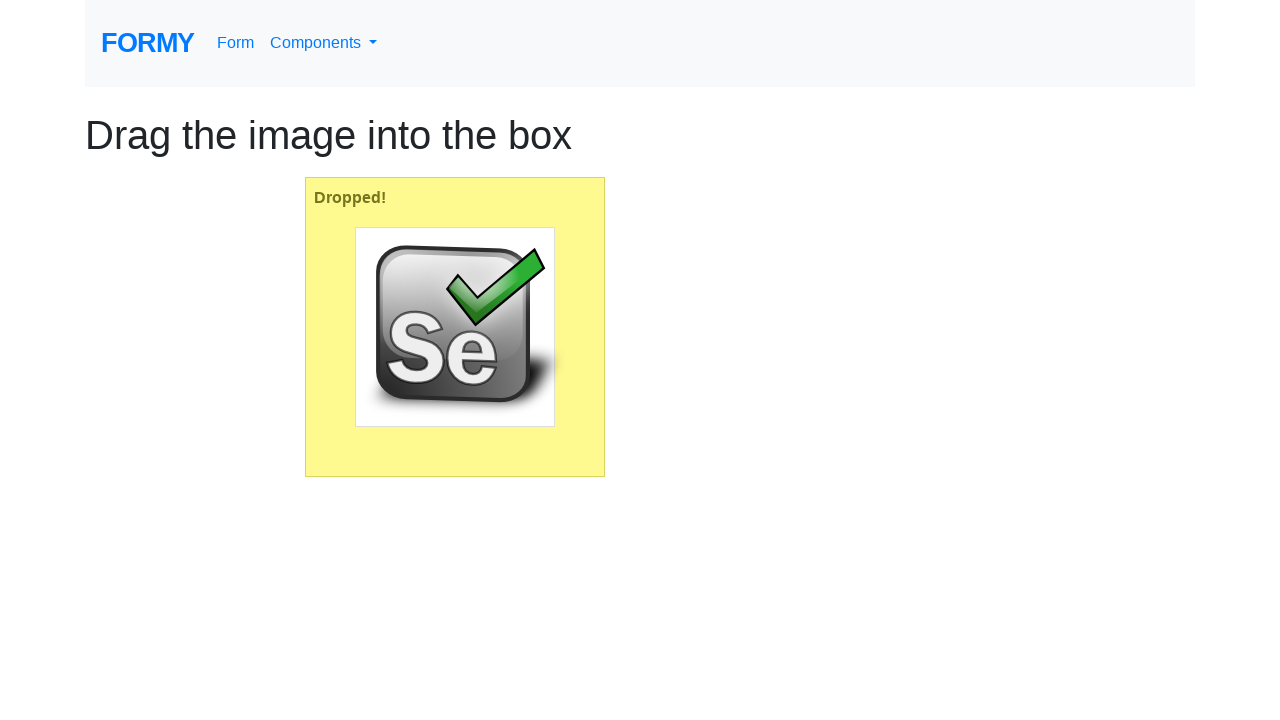

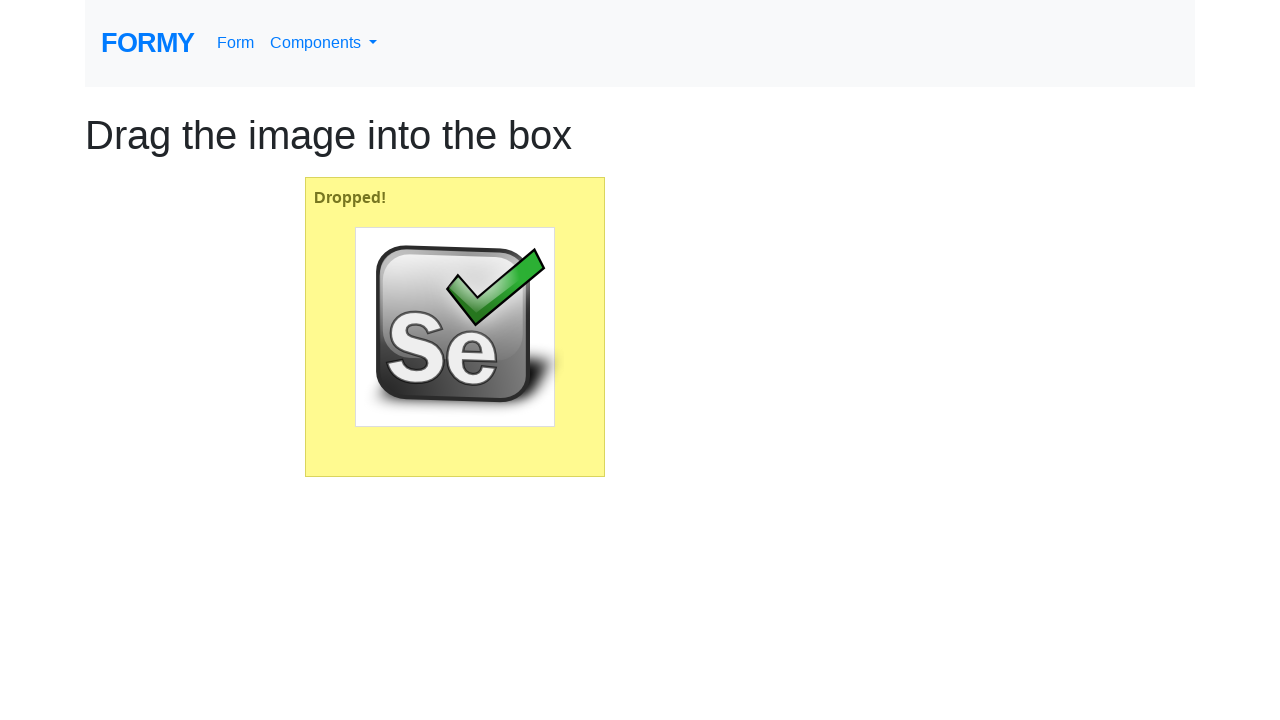